Opens the Demoblaze e-commerce demo website and waits for the page to load.

Starting URL: https://www.demoblaze.com/

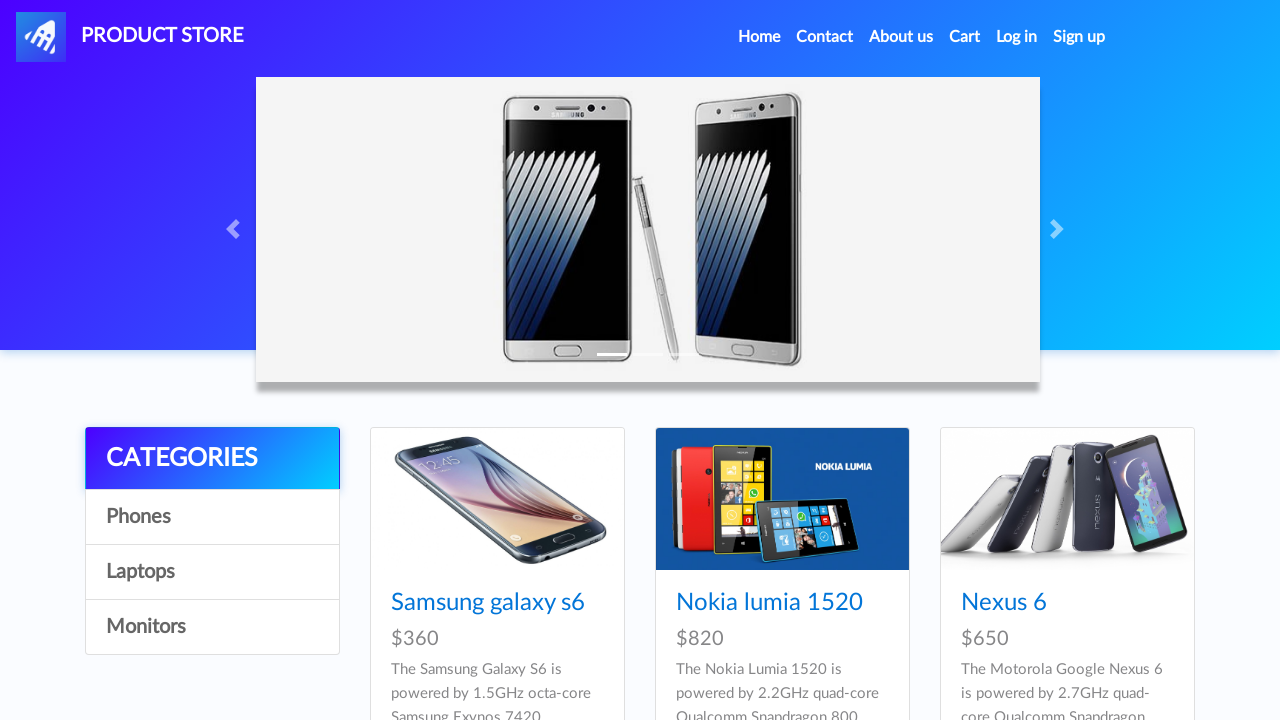

Page DOM content loaded
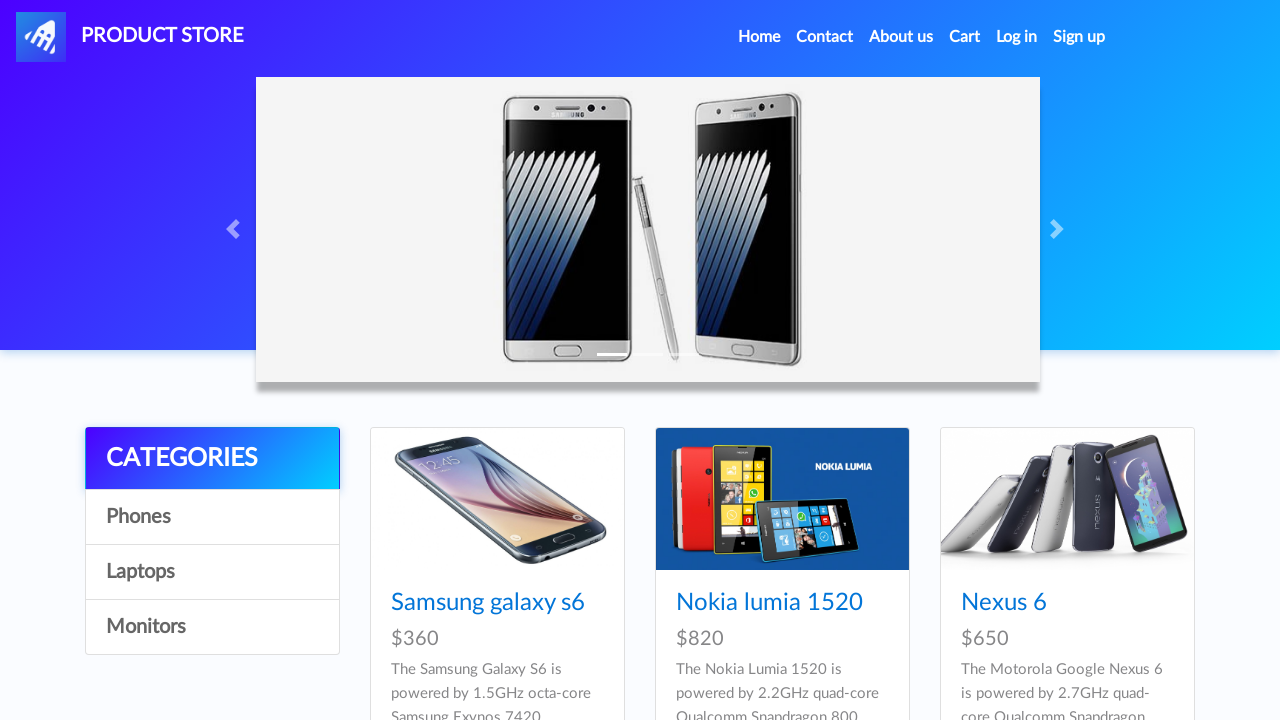

Product listing section (#tbodyid) is visible
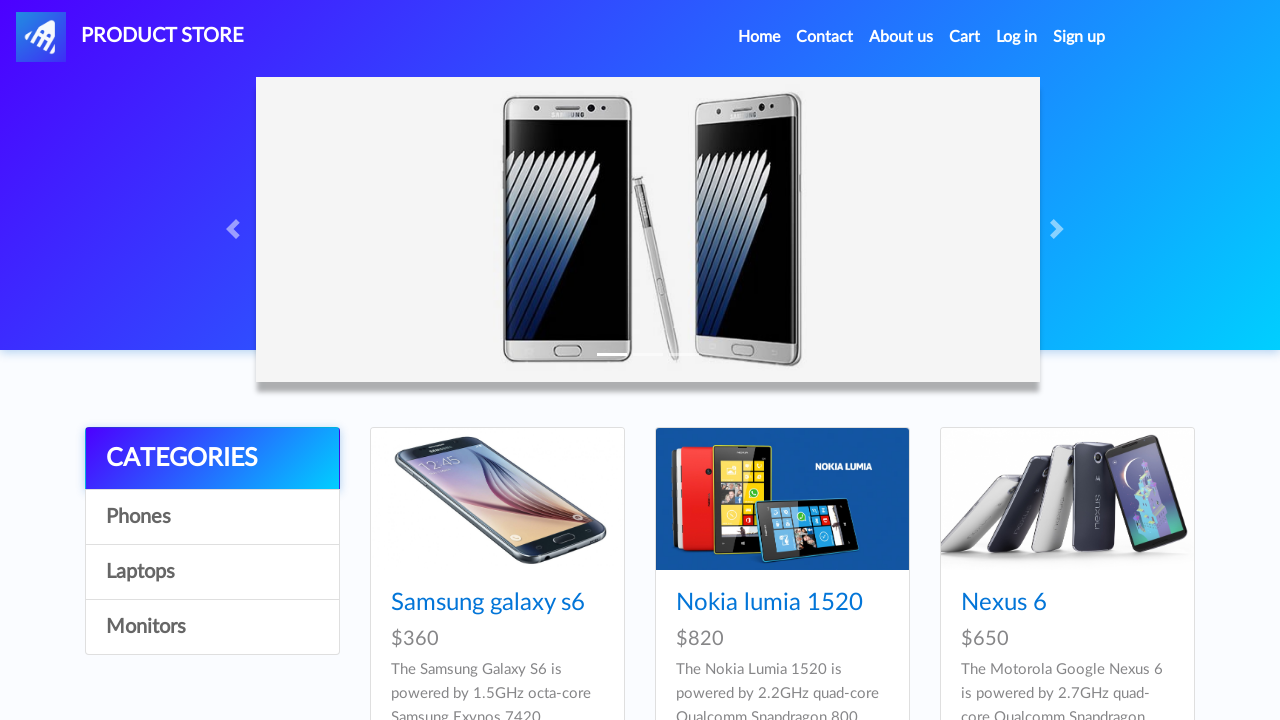

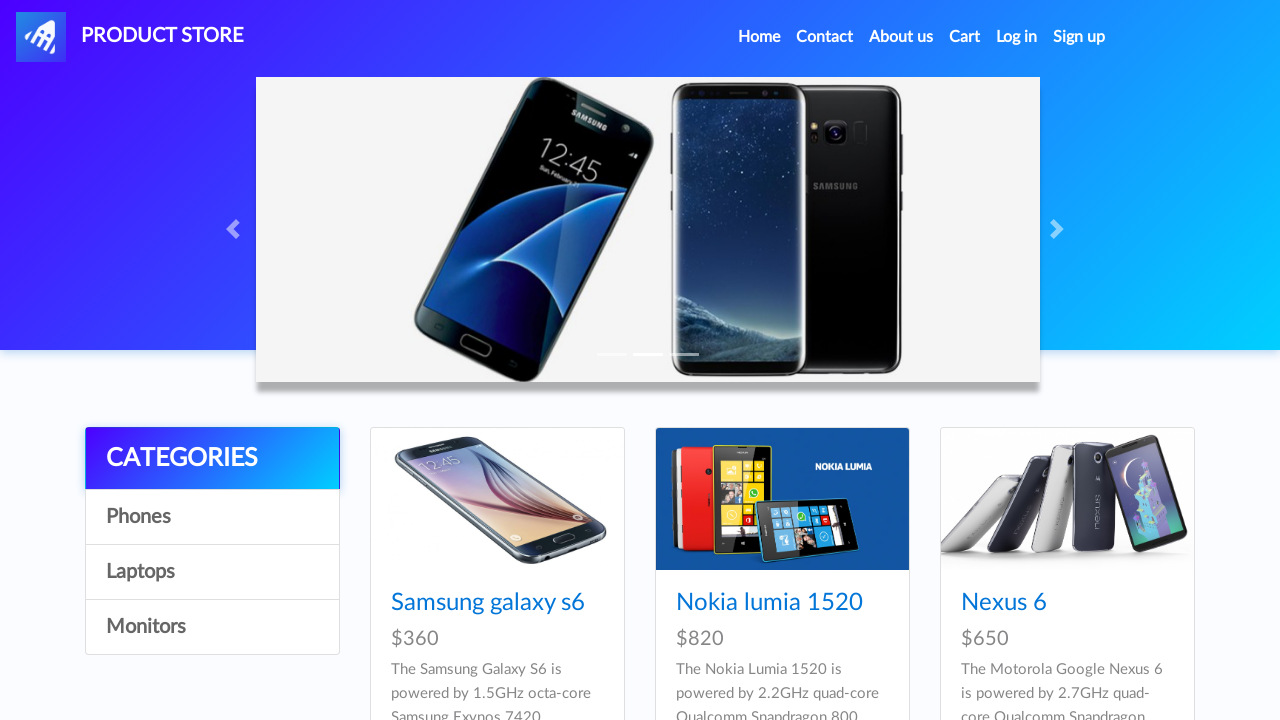